Tests the error icon/button functionality by triggering a validation error with empty fields, then clicking the error dismiss button

Starting URL: https://www.saucedemo.com/

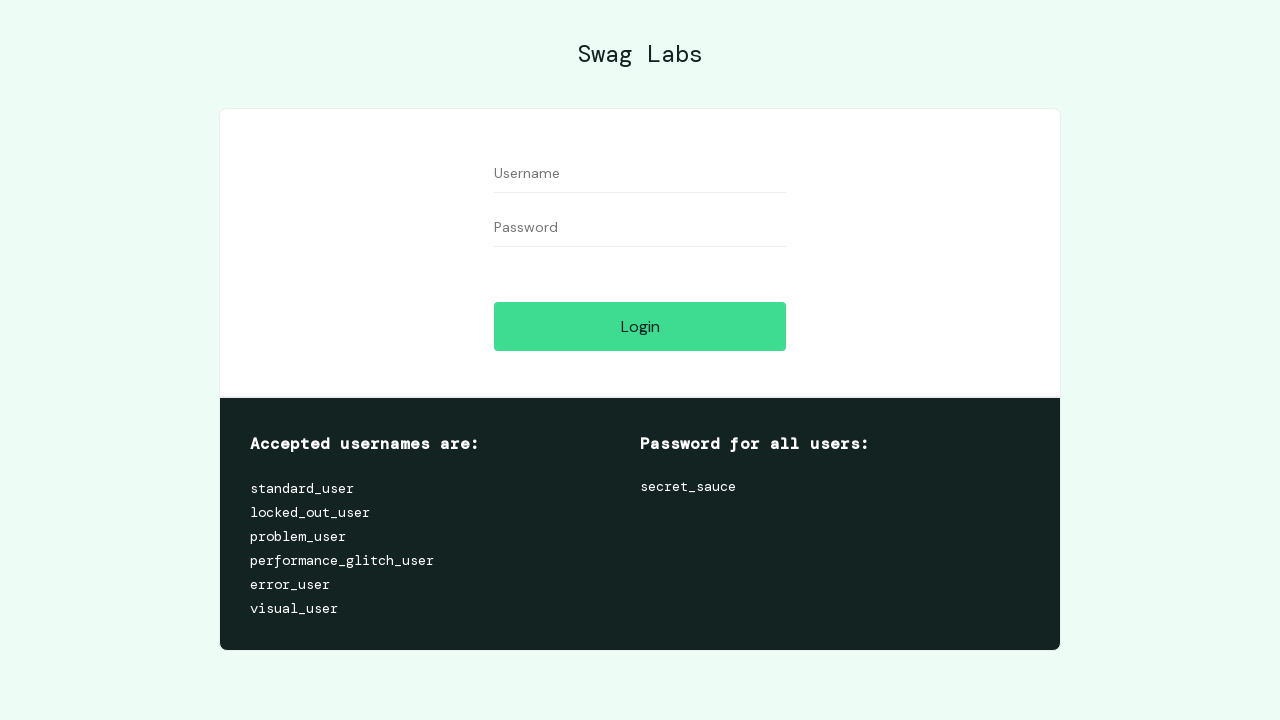

Filled username field with empty value on #user-name
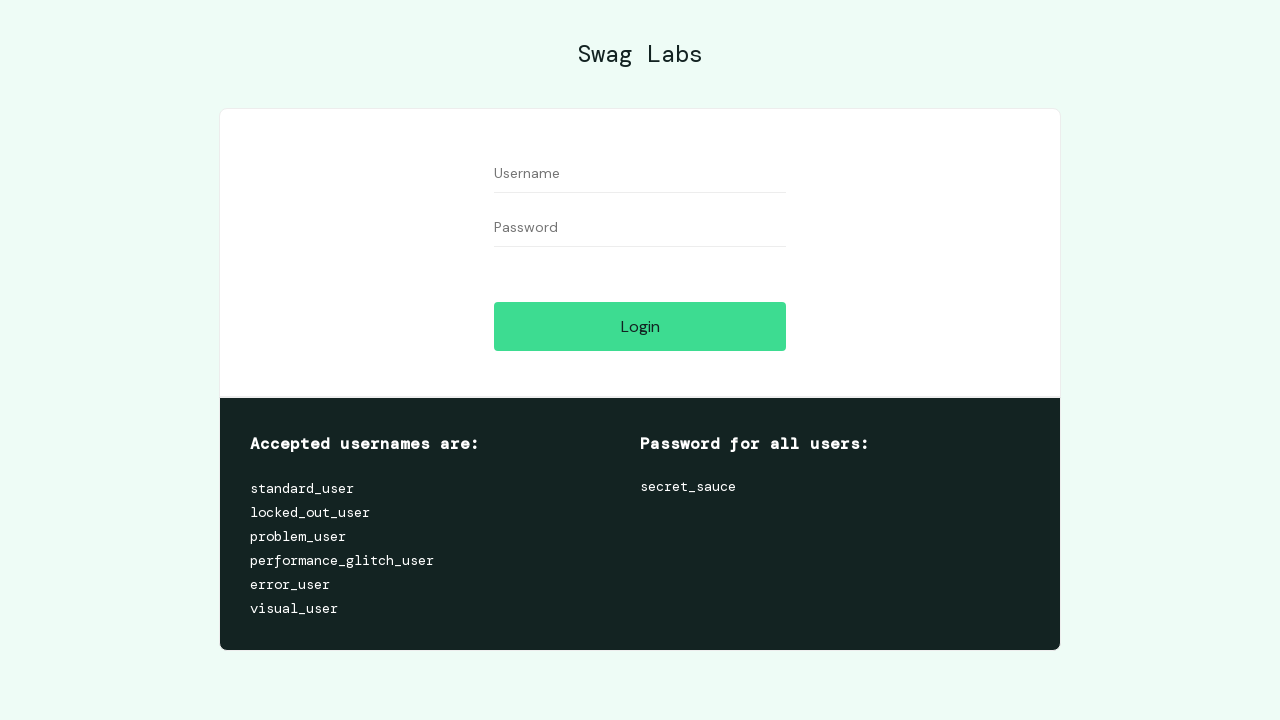

Filled password field with empty value on #password
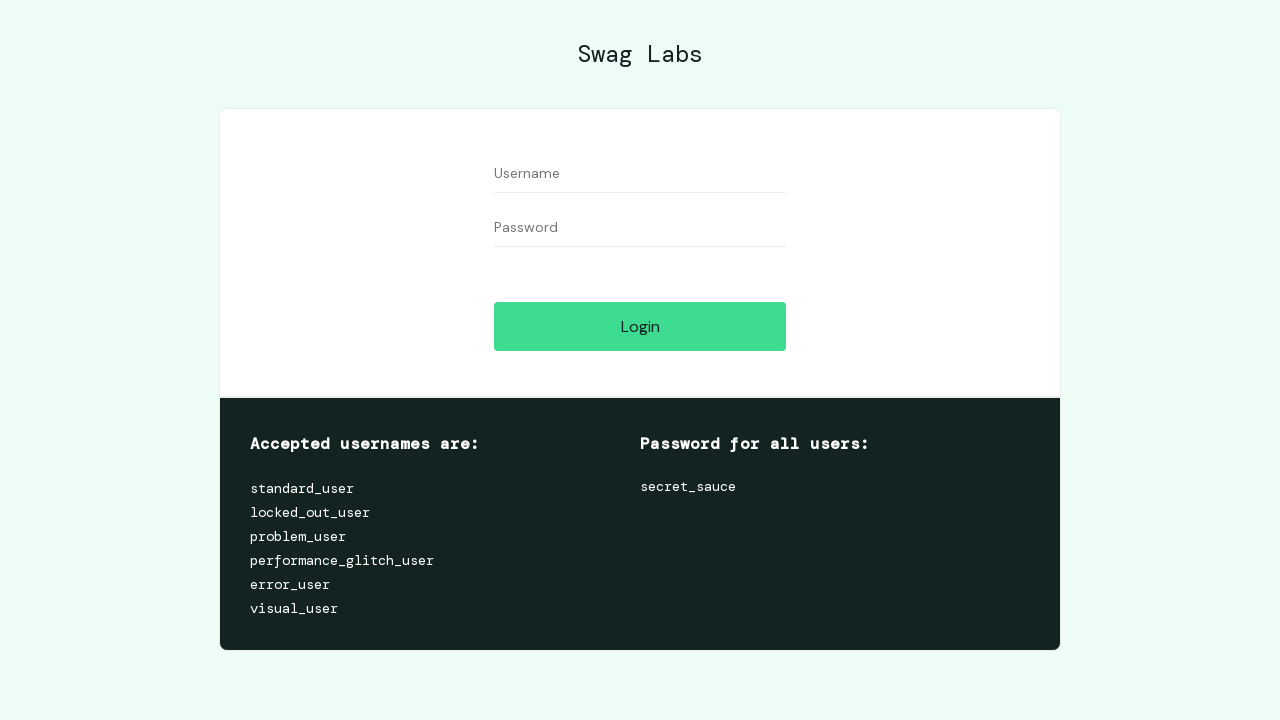

Clicked login button to trigger validation error at (640, 326) on #login-button
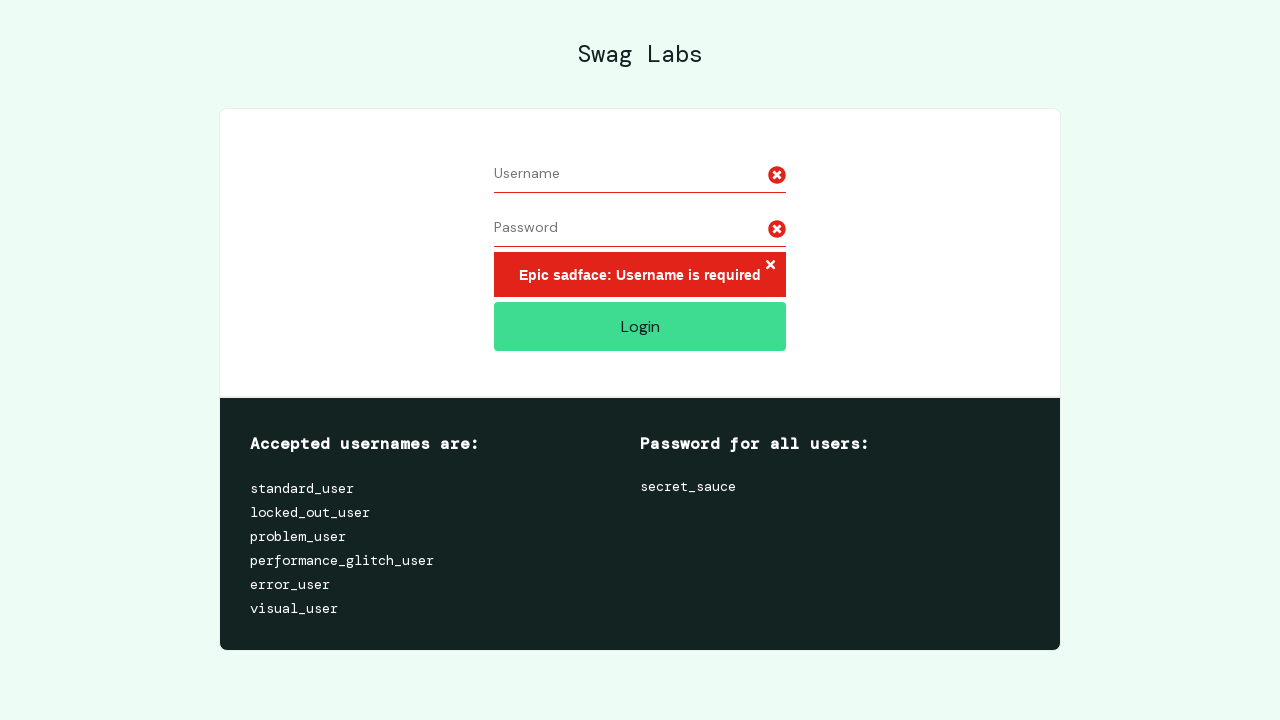

Error icon/button appeared on page
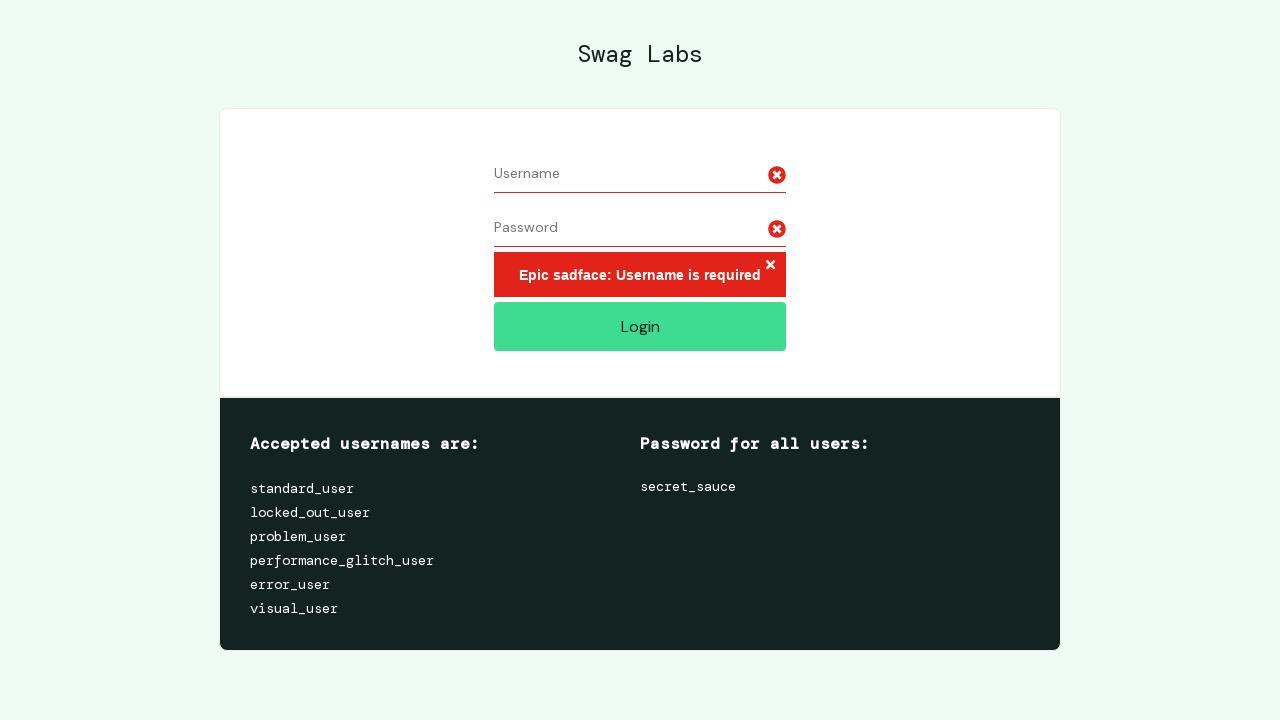

Clicked error dismiss button to close error message at (770, 266) on .error-button
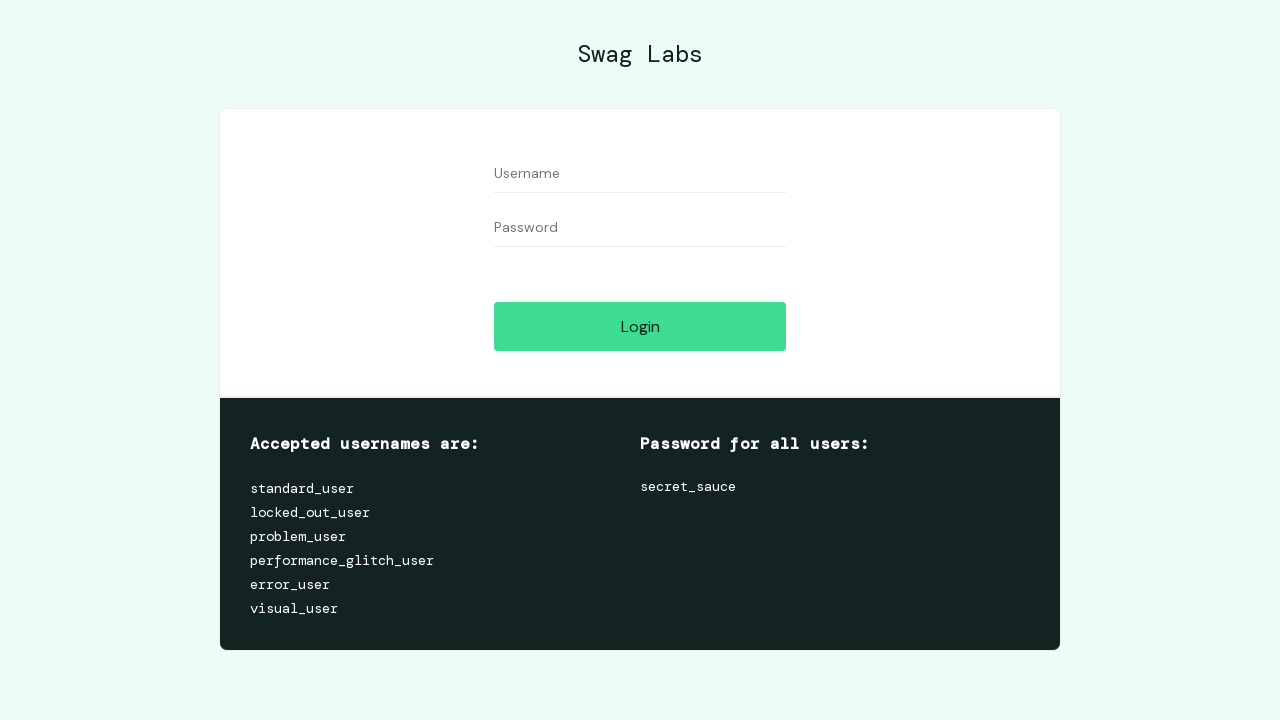

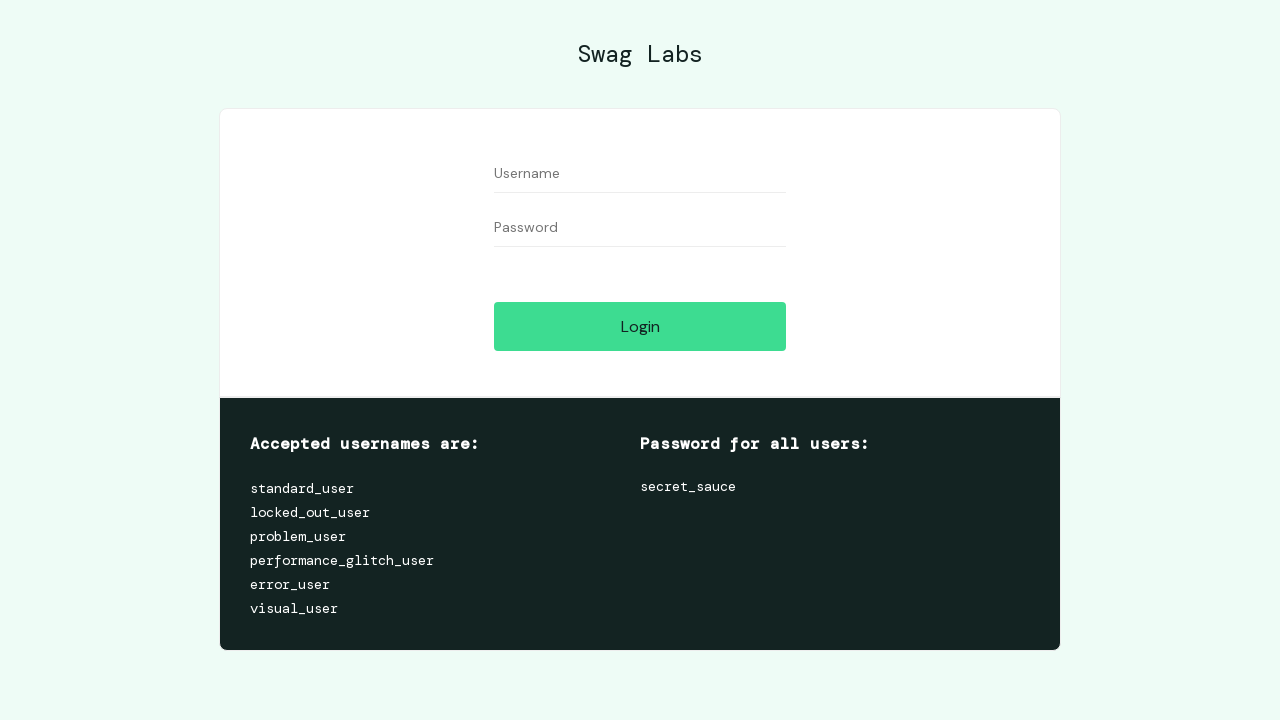